Tests date picker functionality on a Selenium practice page by entering a date value into a date input field

Starting URL: https://www.tutorialspoint.com/selenium/practice/selenium_automation_practice.php

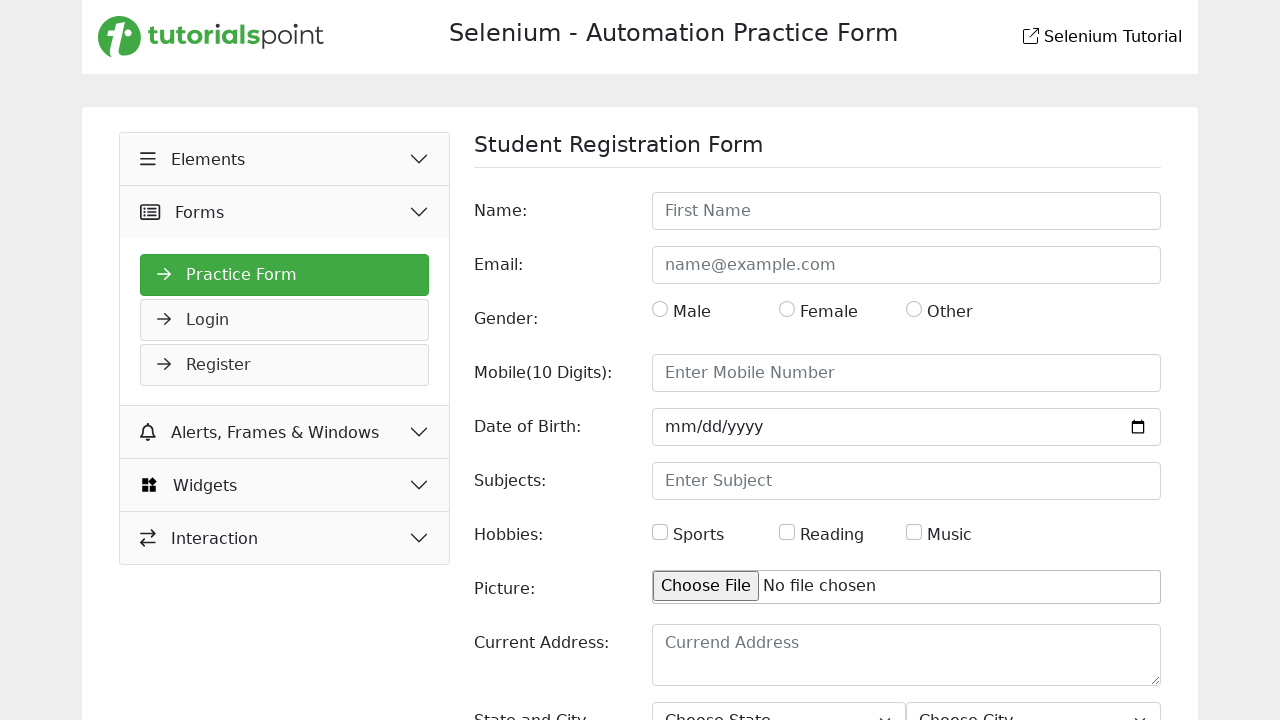

Navigated to Selenium practice page
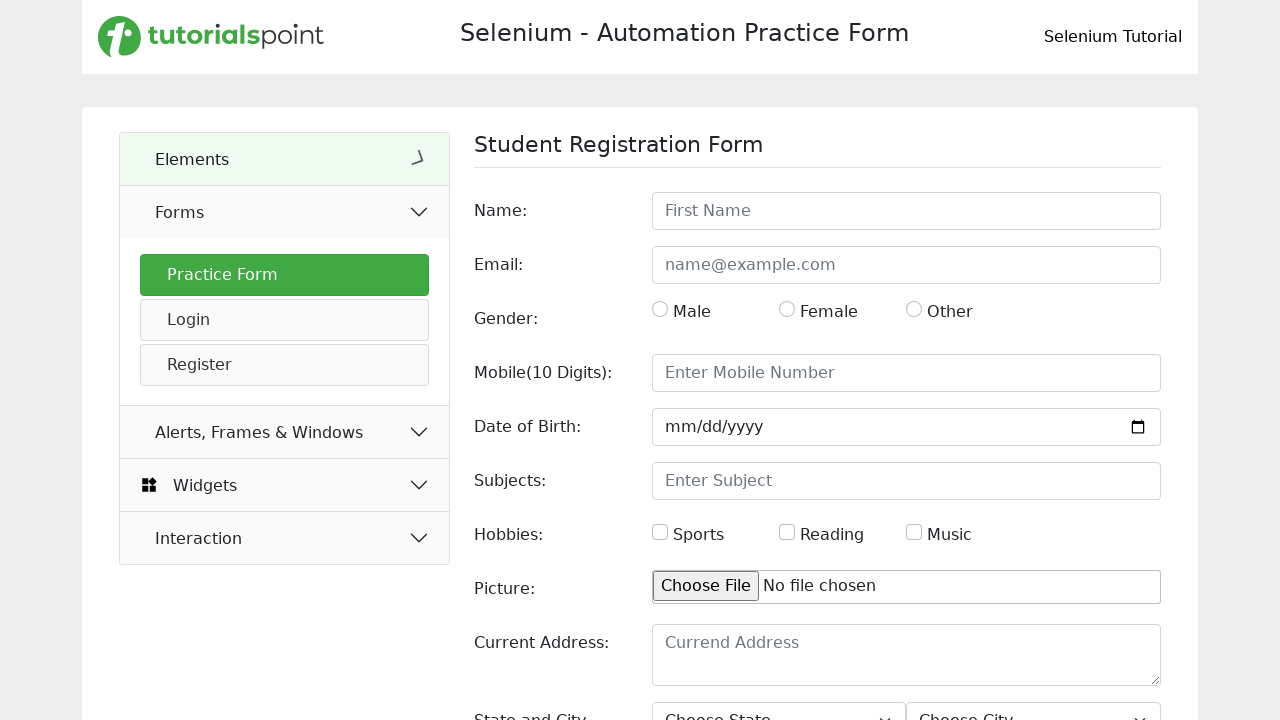

Filled date picker input field with date value 2005-10-19 on input[type='date']
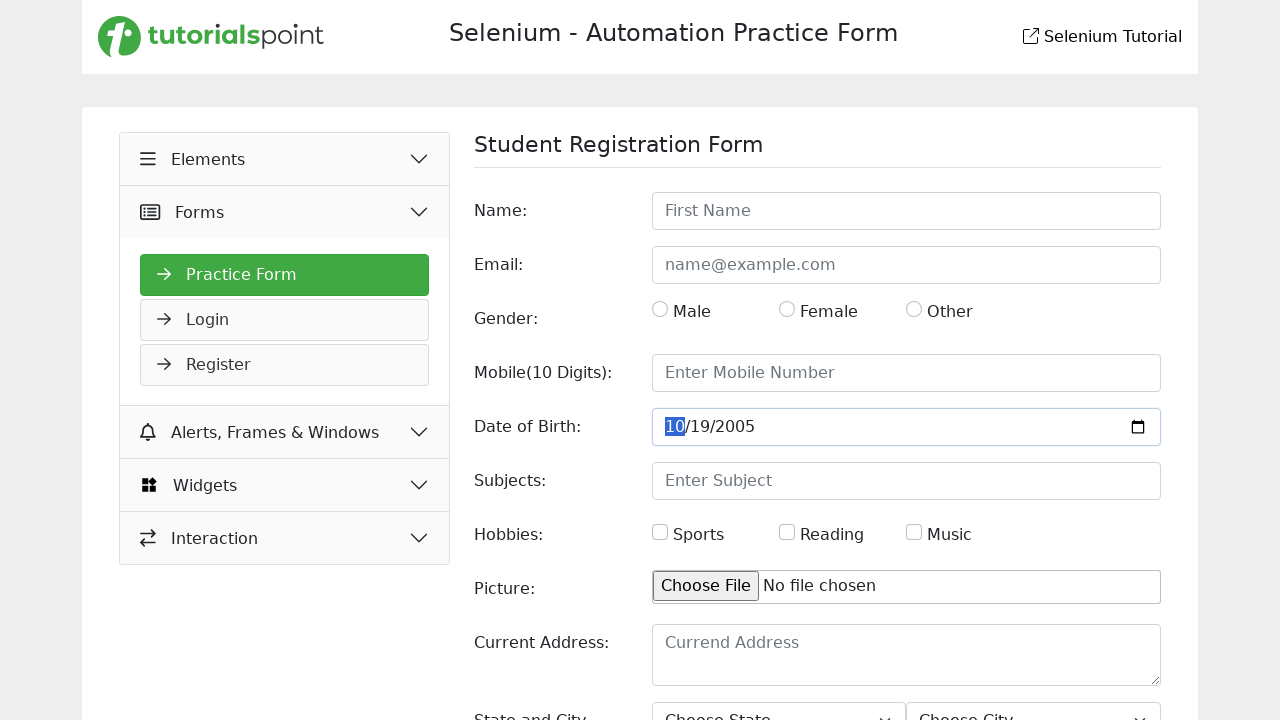

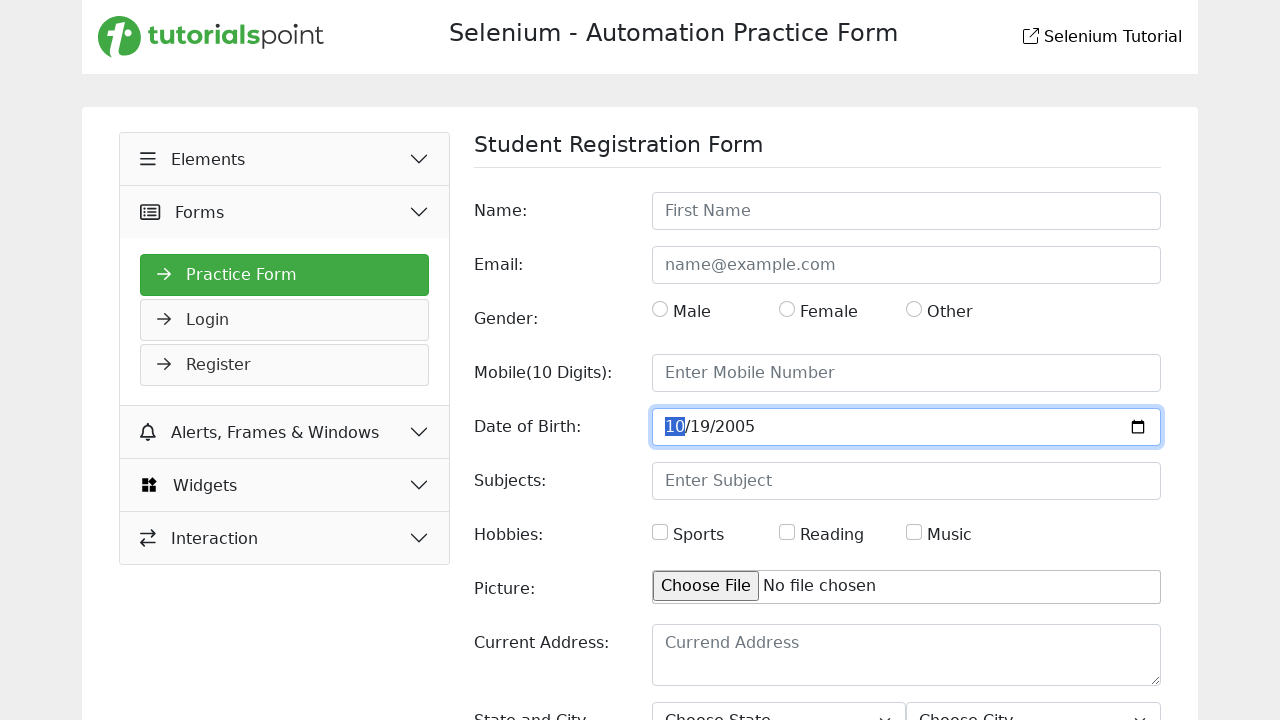